Navigates to a dropdown example page and selects an option from a dropdown menu

Starting URL: https://the-internet.herokuapp.com

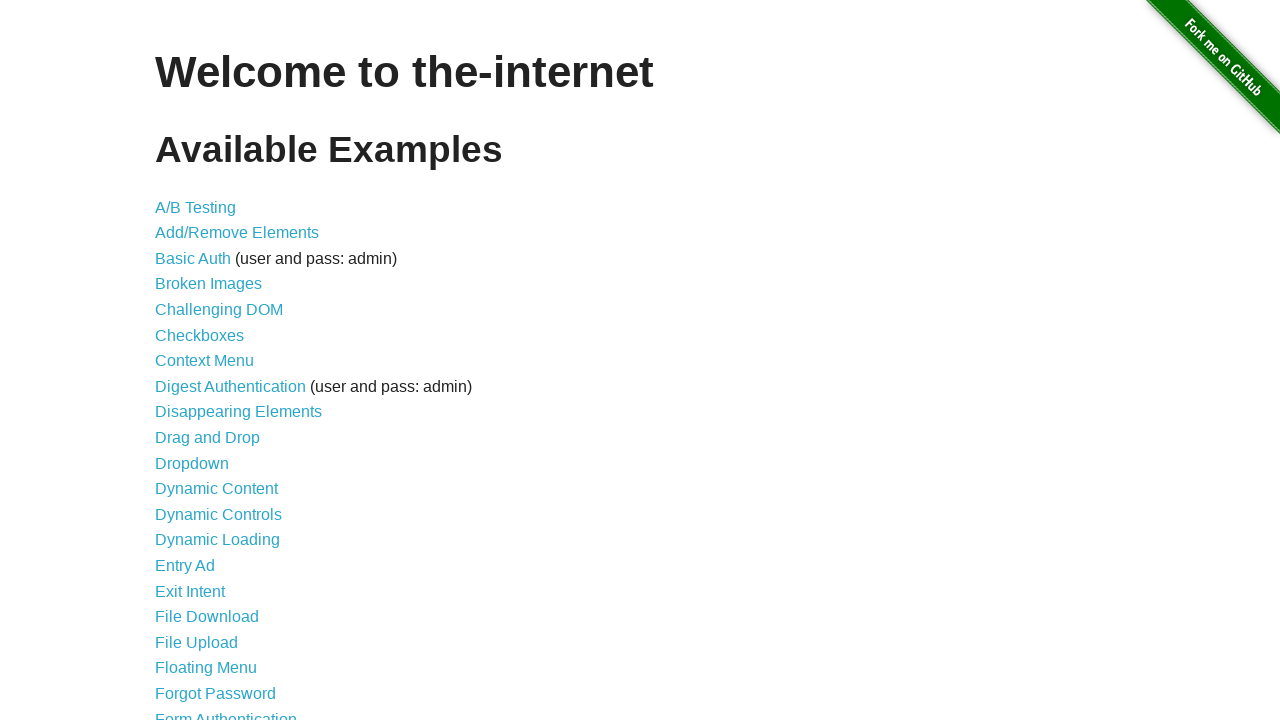

Clicked on the dropdown link at (192, 463) on a[href='/dropdown']
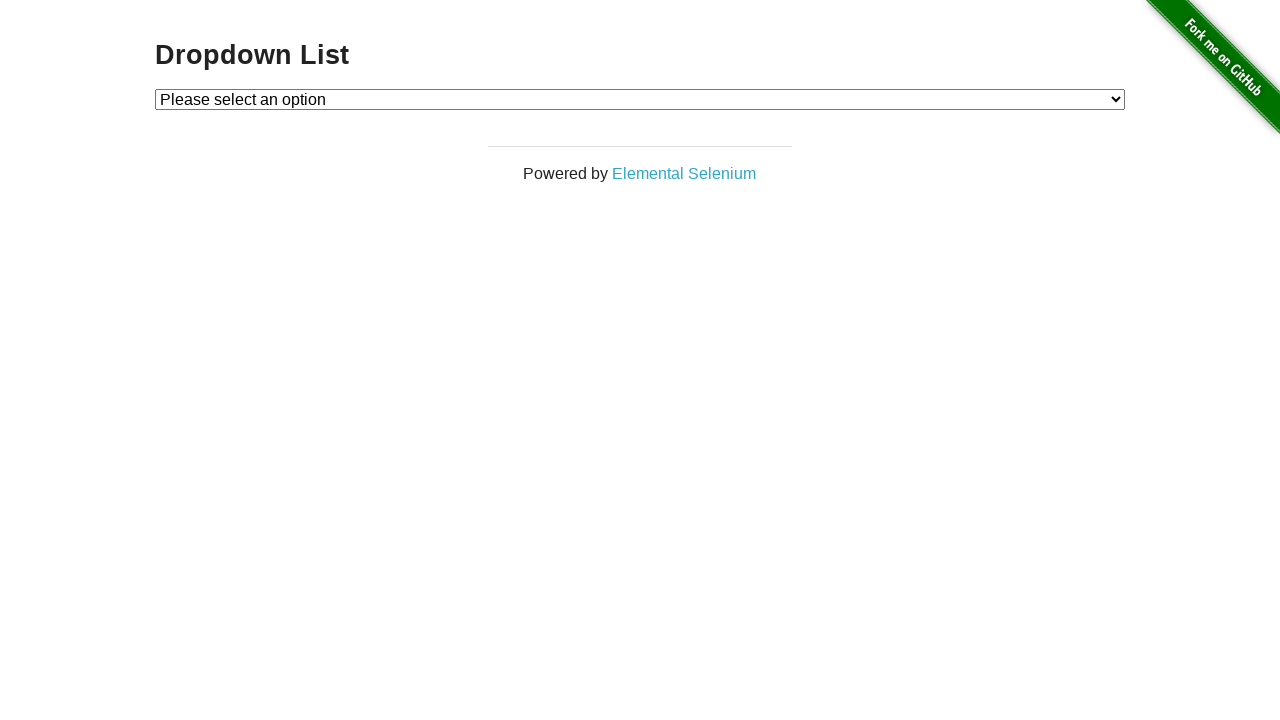

Dropdown menu became visible
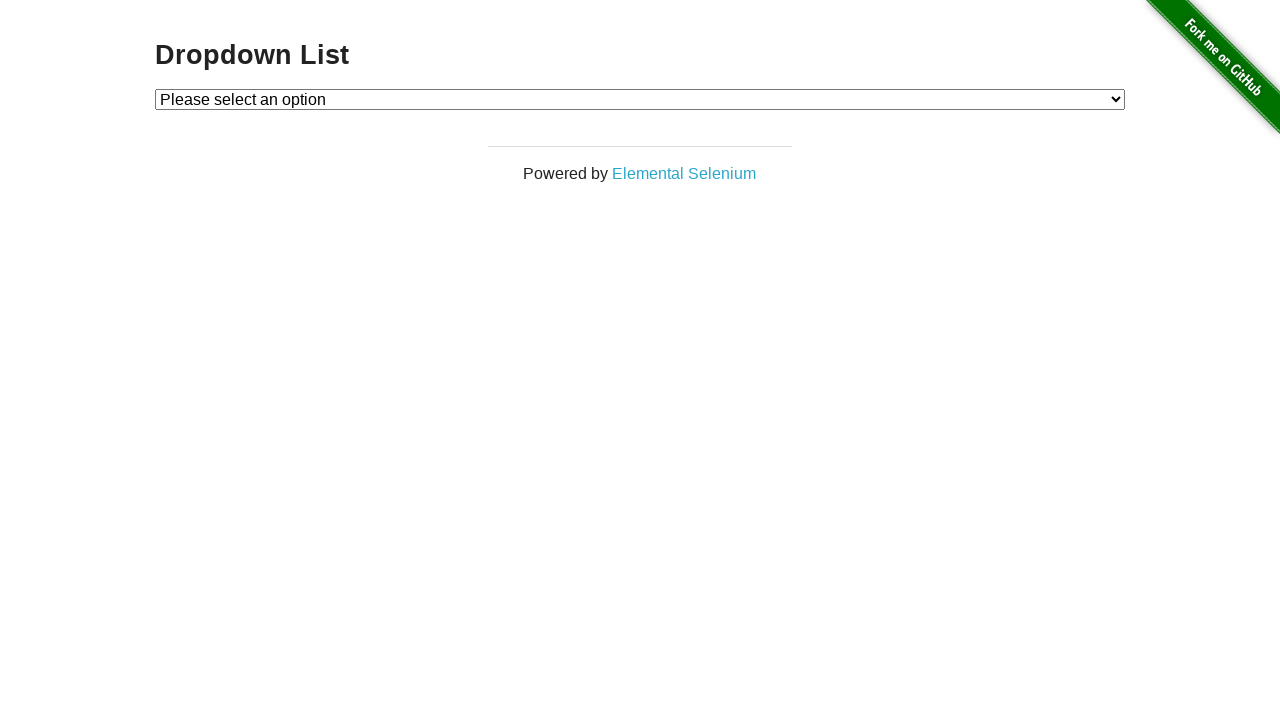

Selected 'Option 1' from the dropdown menu on #dropdown
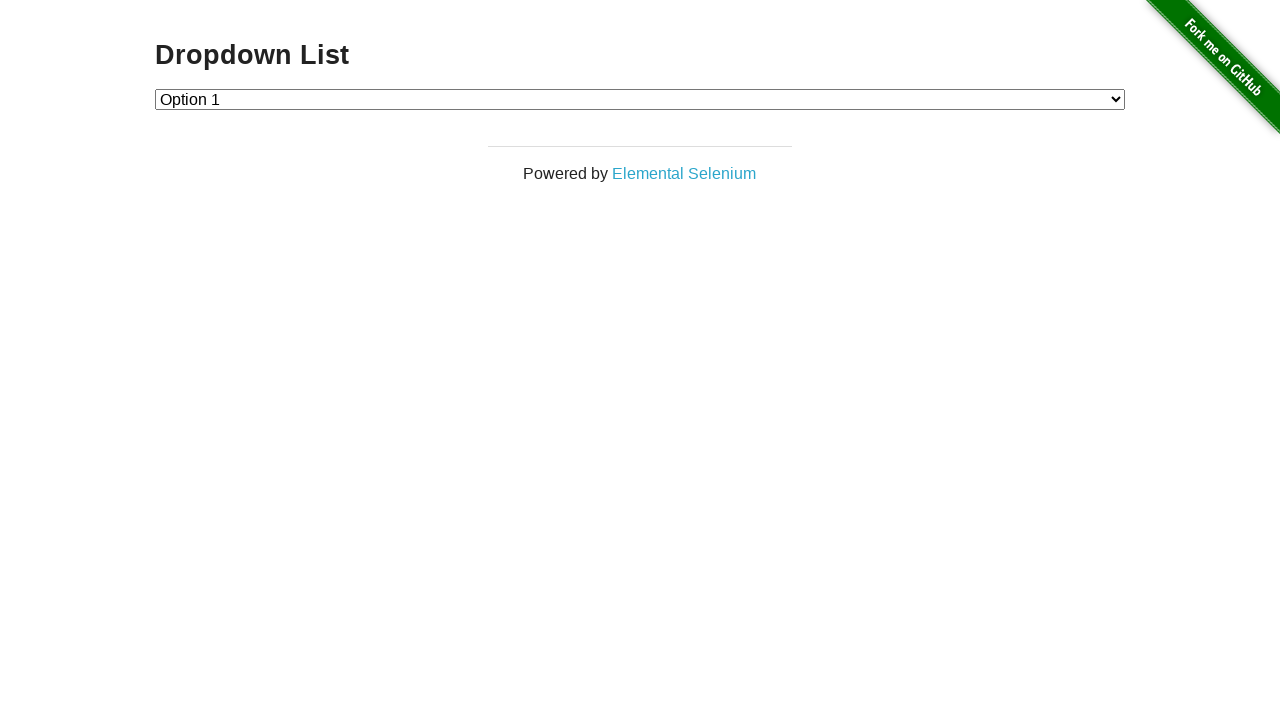

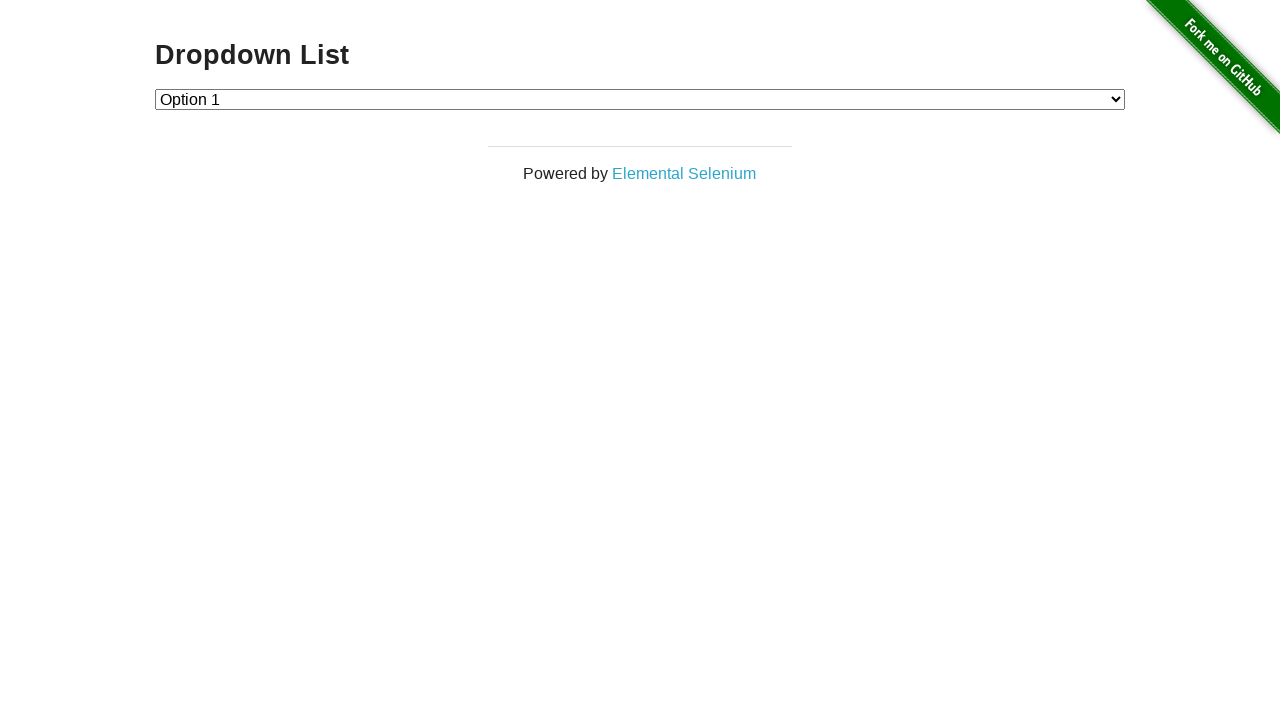